Tests sorting the Due column using semantic class selectors on table2 which has helpful class attributes

Starting URL: http://the-internet.herokuapp.com/tables

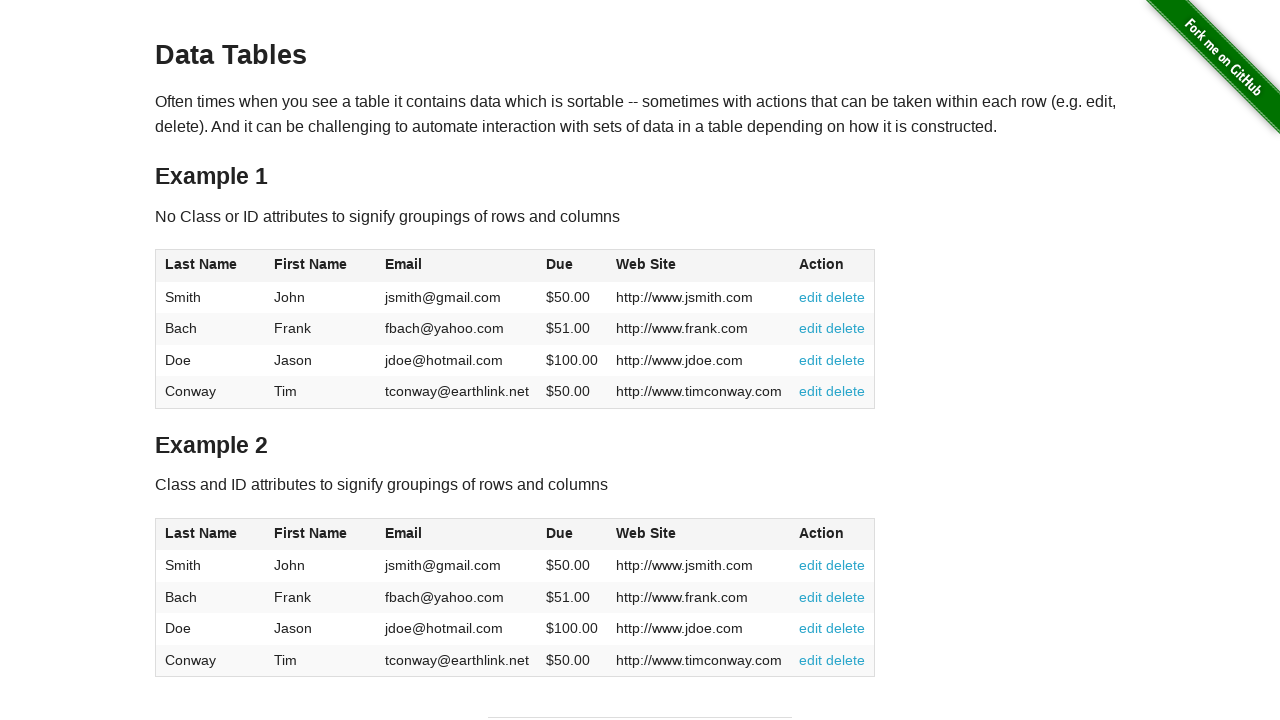

Clicked the Due column header in table2 to sort at (560, 533) on #table2 thead .dues
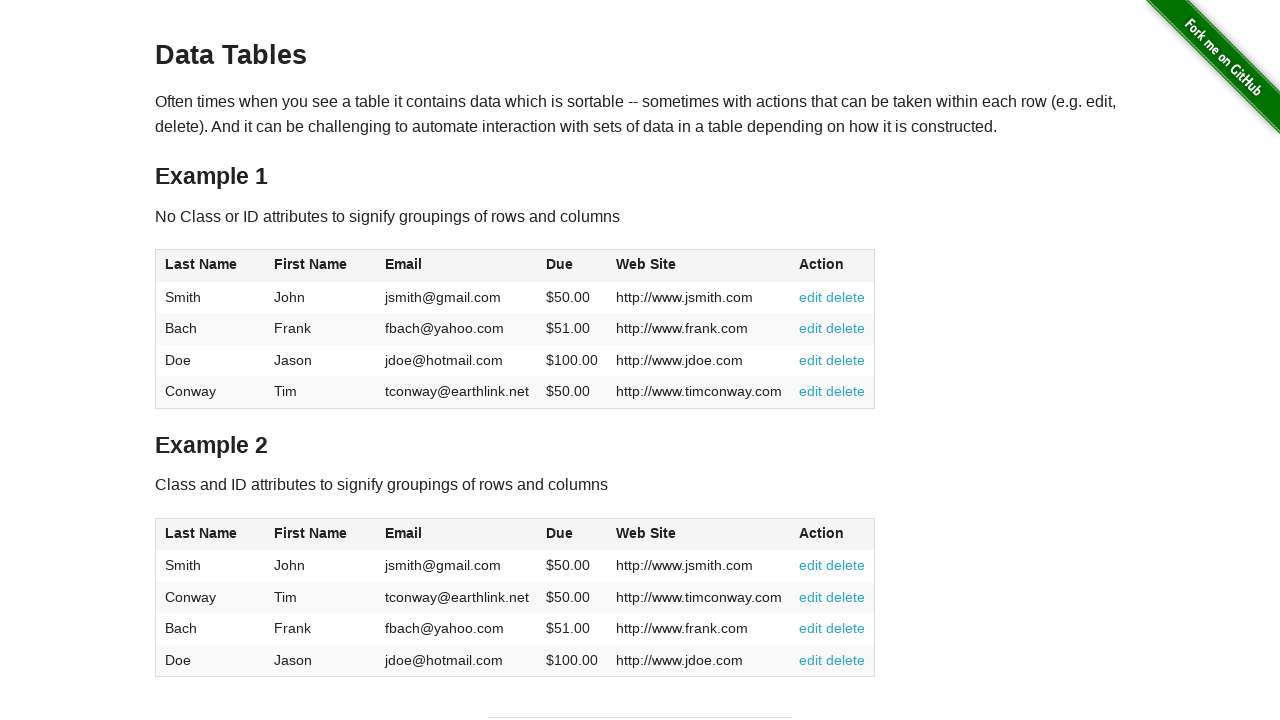

Due column values loaded in table2 body
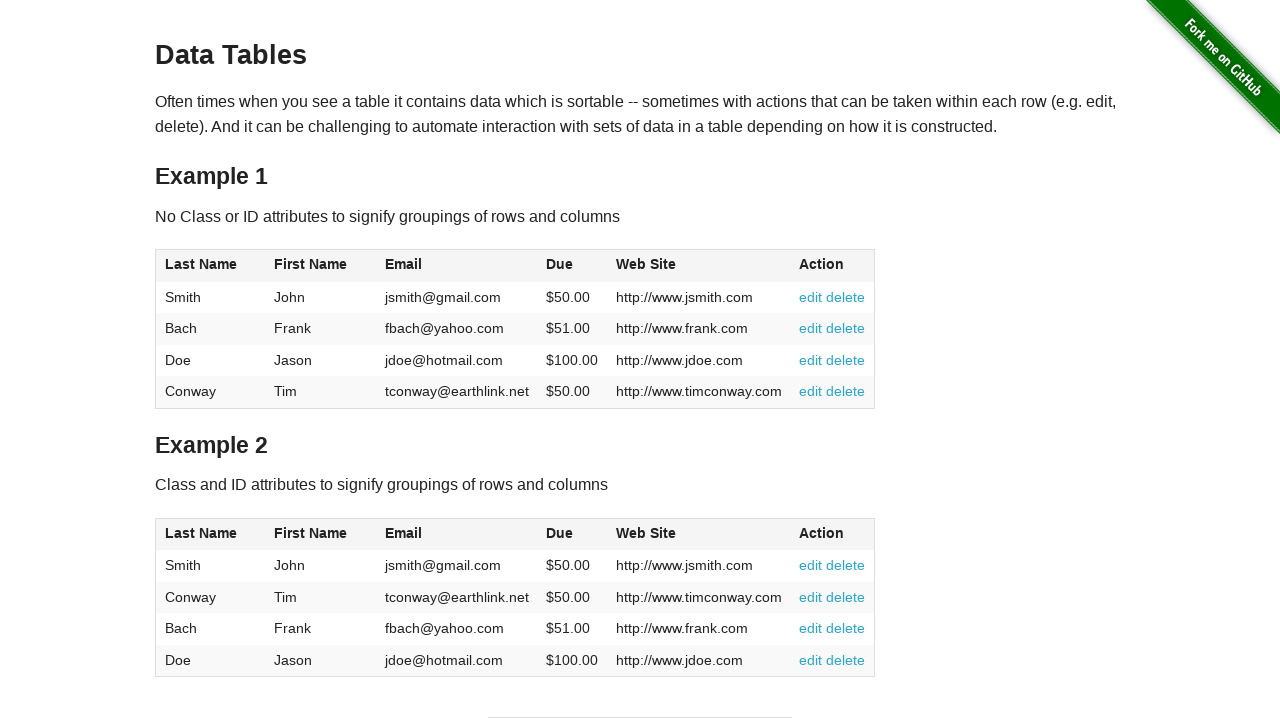

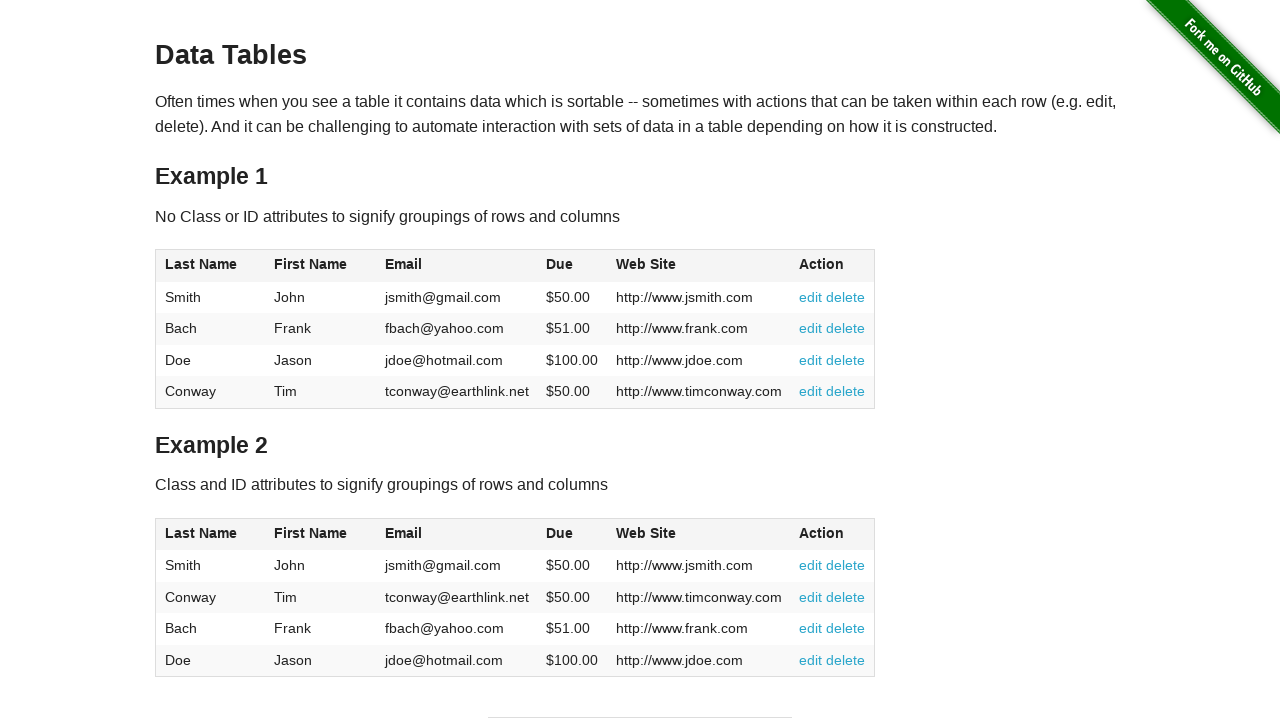